Tests double-click functionality on a button and verifies the success message appears

Starting URL: https://demoqa.com/buttons

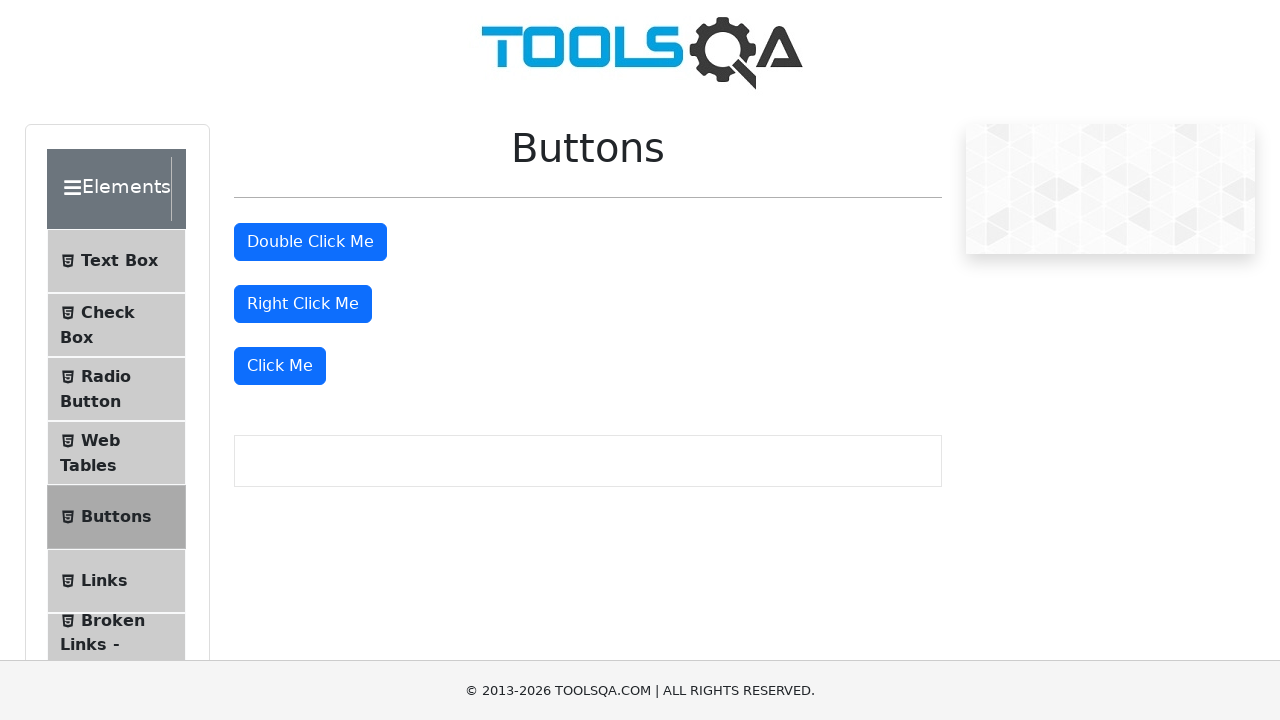

Double-clicked the button with id 'doubleClickBtn' at (310, 242) on #doubleClickBtn
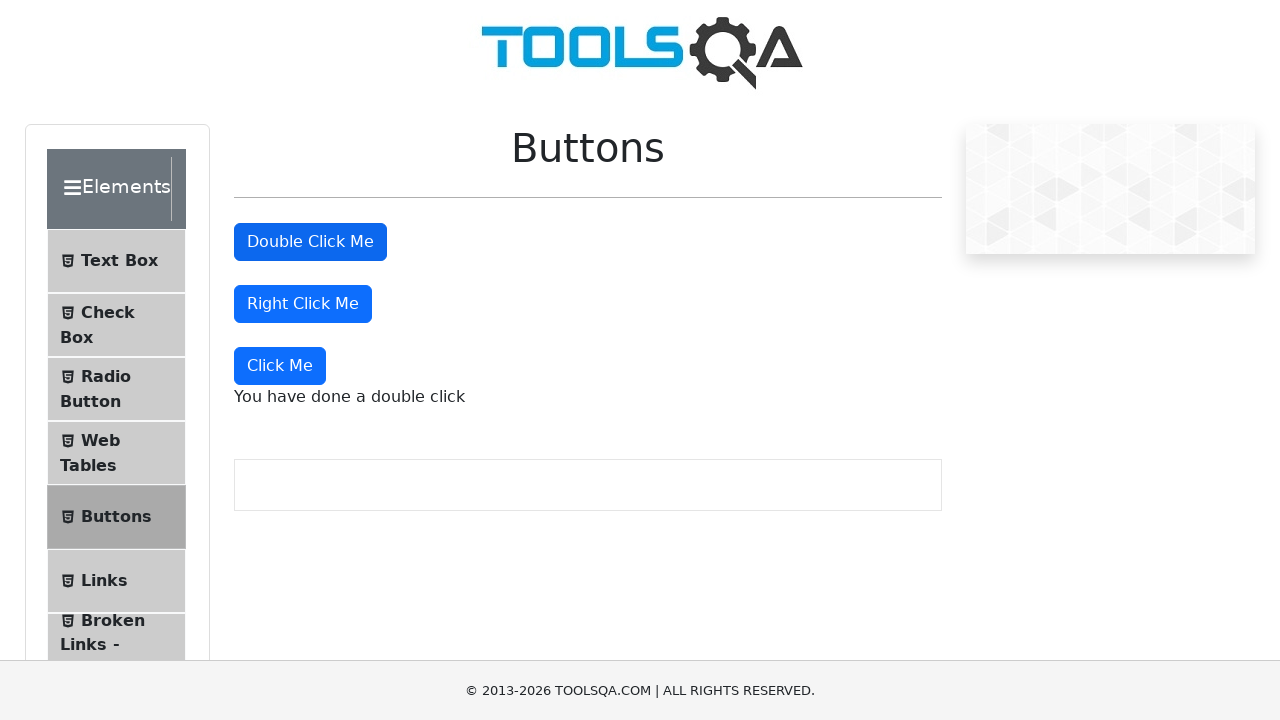

Verified success message appeared after double-click
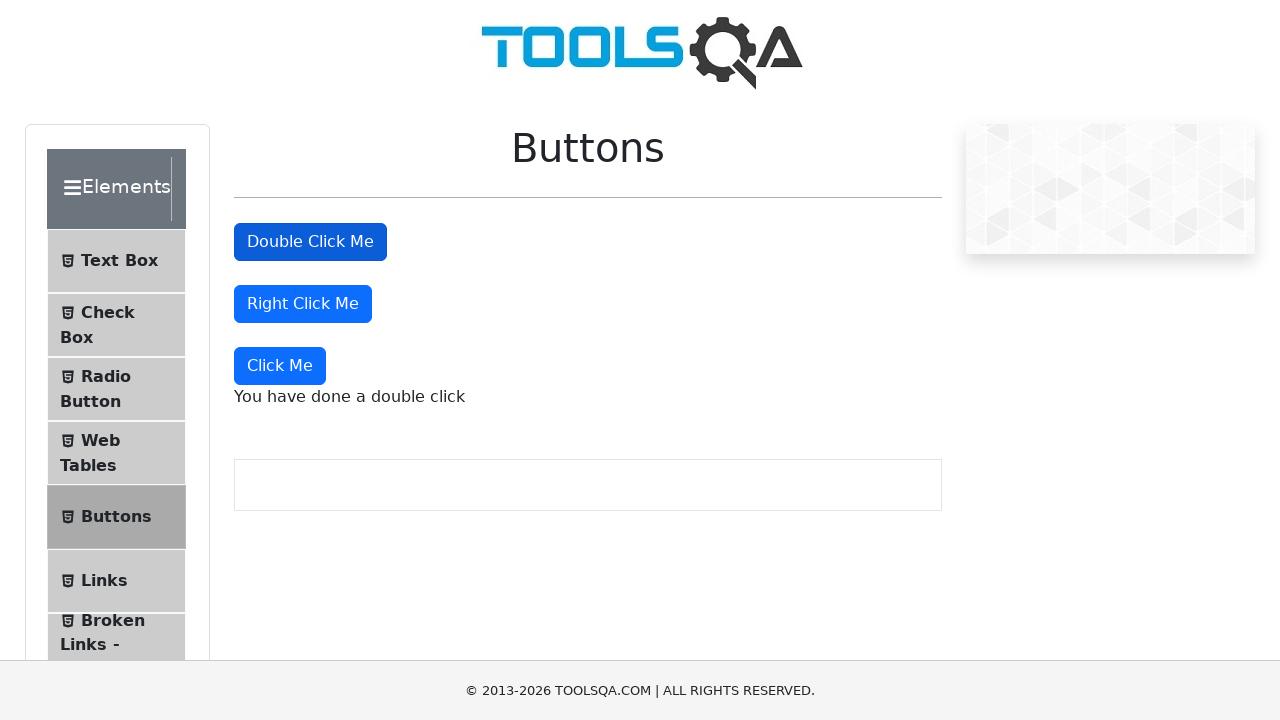

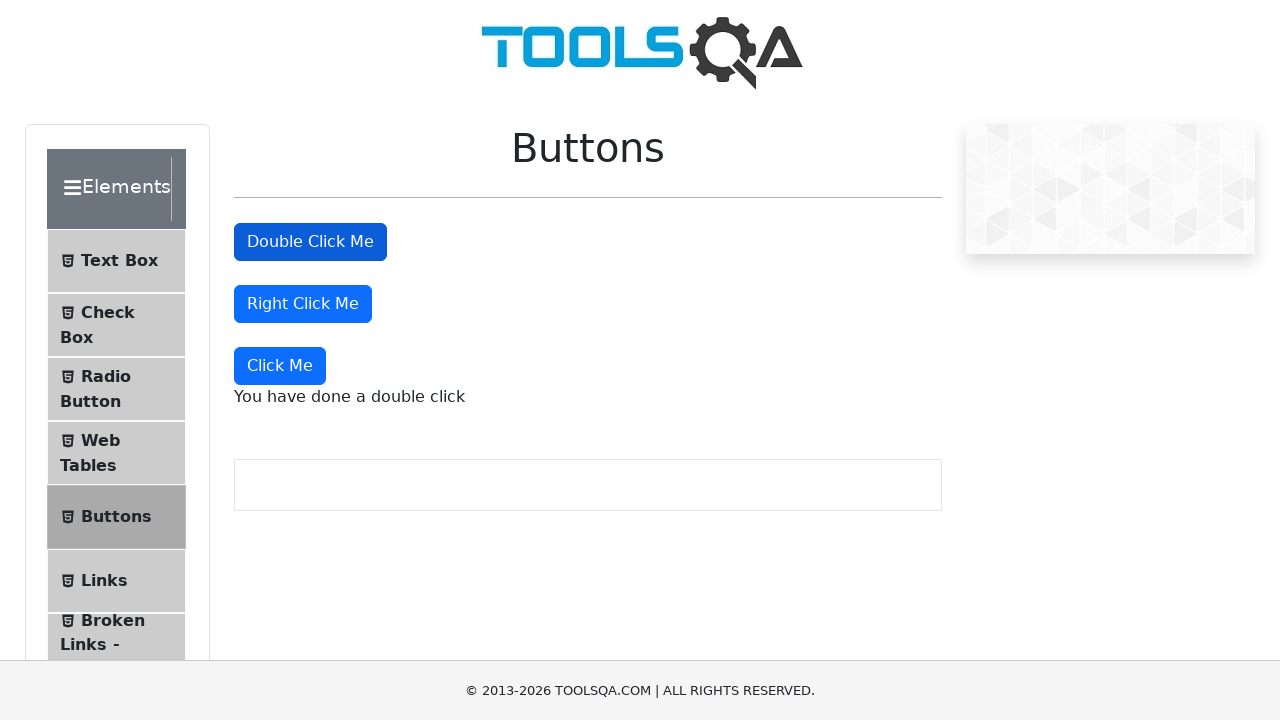